Tests opening a new browser tab by navigating to a page, verifying URL and title, opening a new tab, navigating to a different page, and verifying there are 2 tabs with correct URL and title.

Starting URL: https://the-internet.herokuapp.com/windows

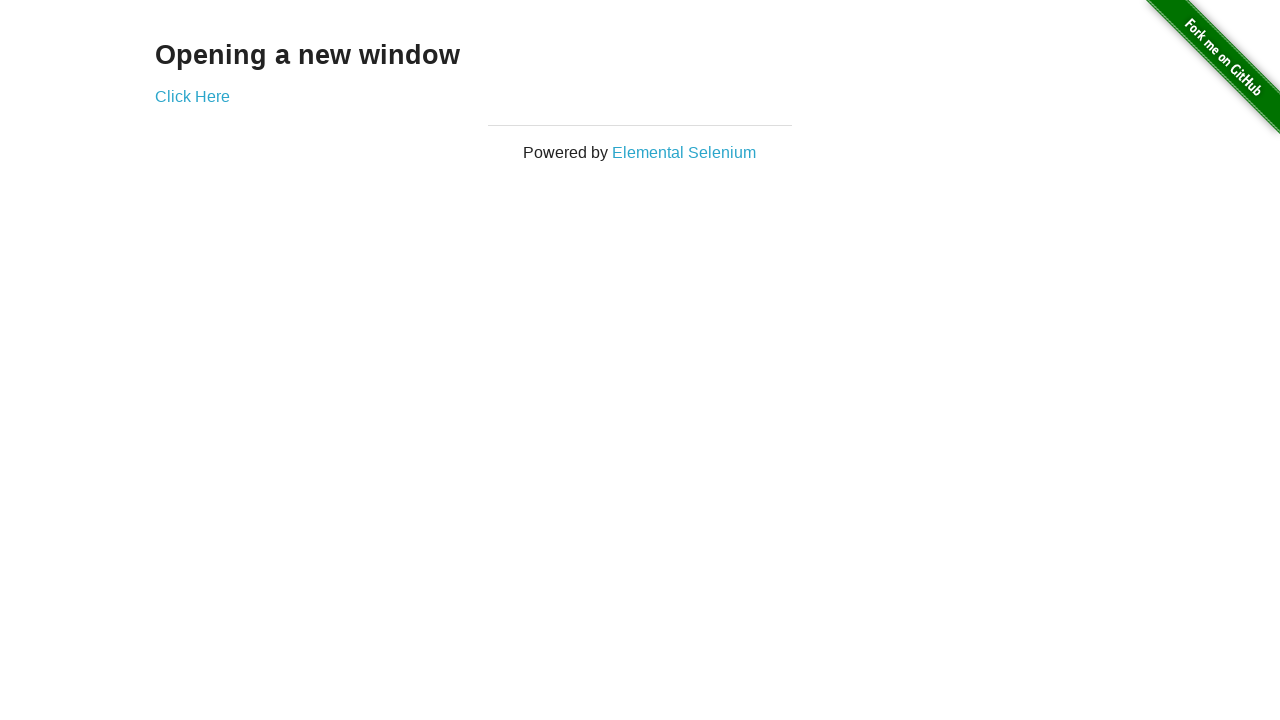

Verified initial page URL contains /windows
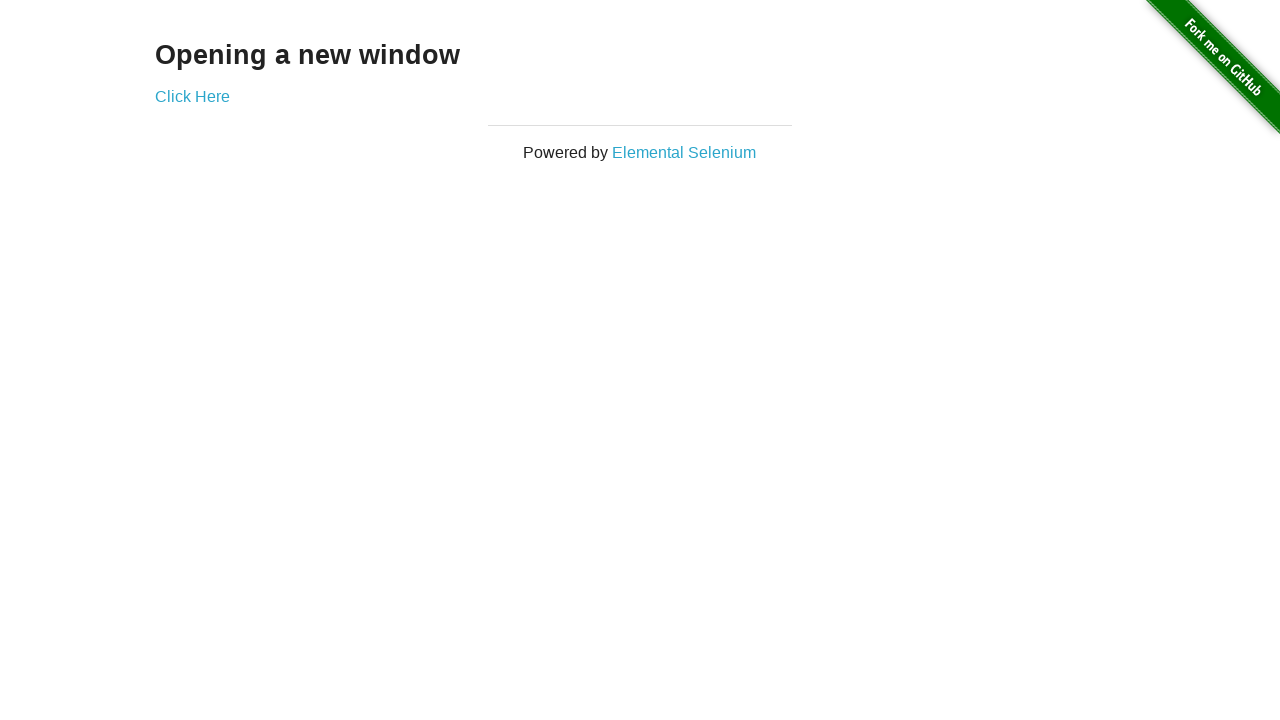

Verified initial page title is 'The Internet'
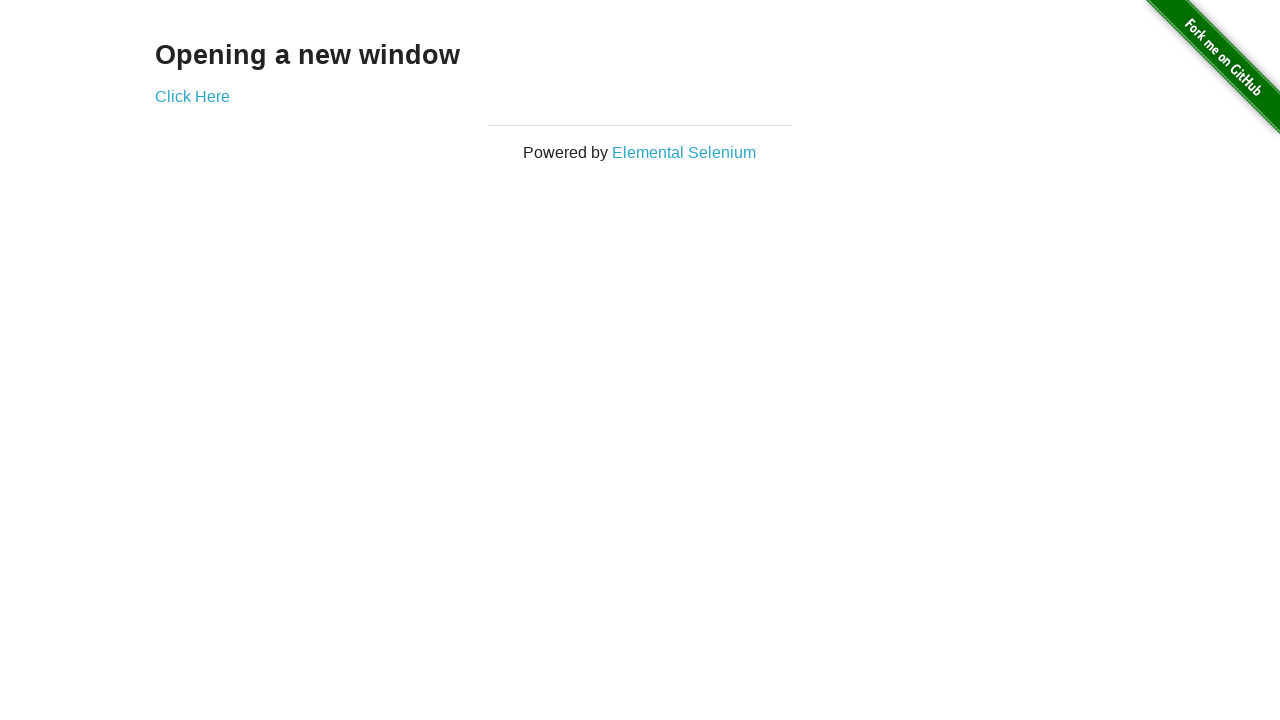

Opened a new browser tab
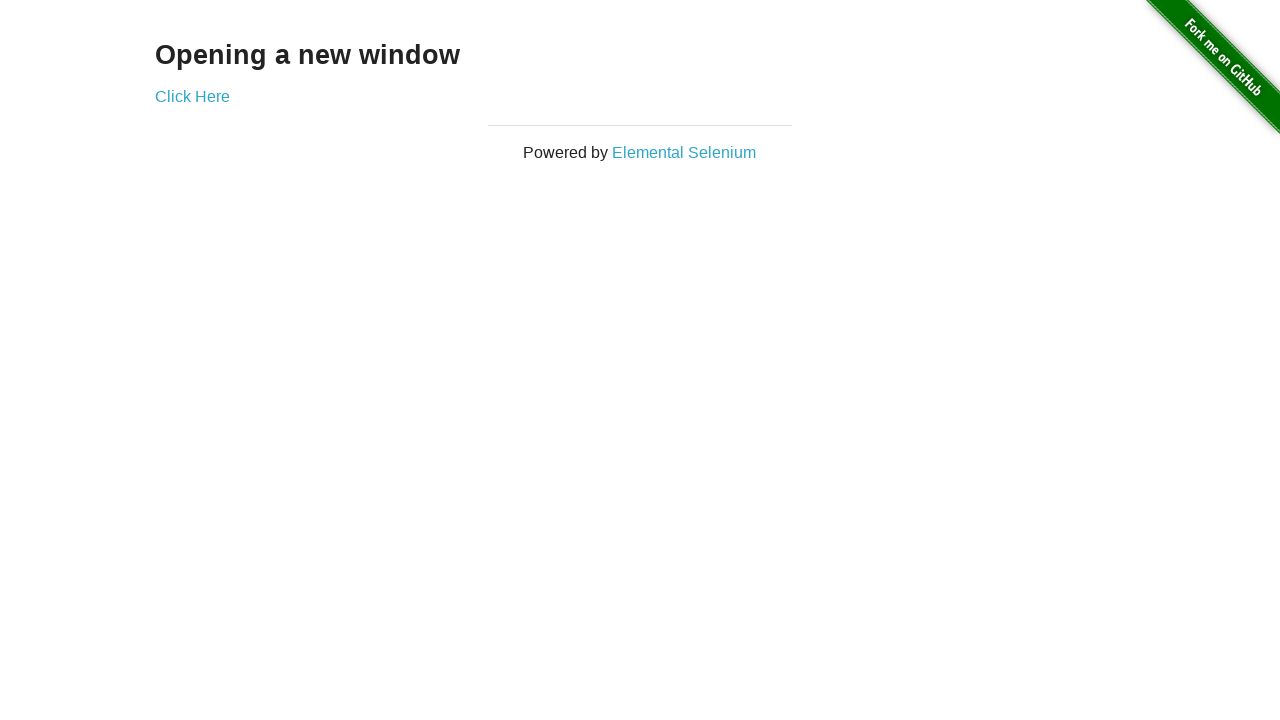

Navigated to https://the-internet.herokuapp.com/typos in new tab
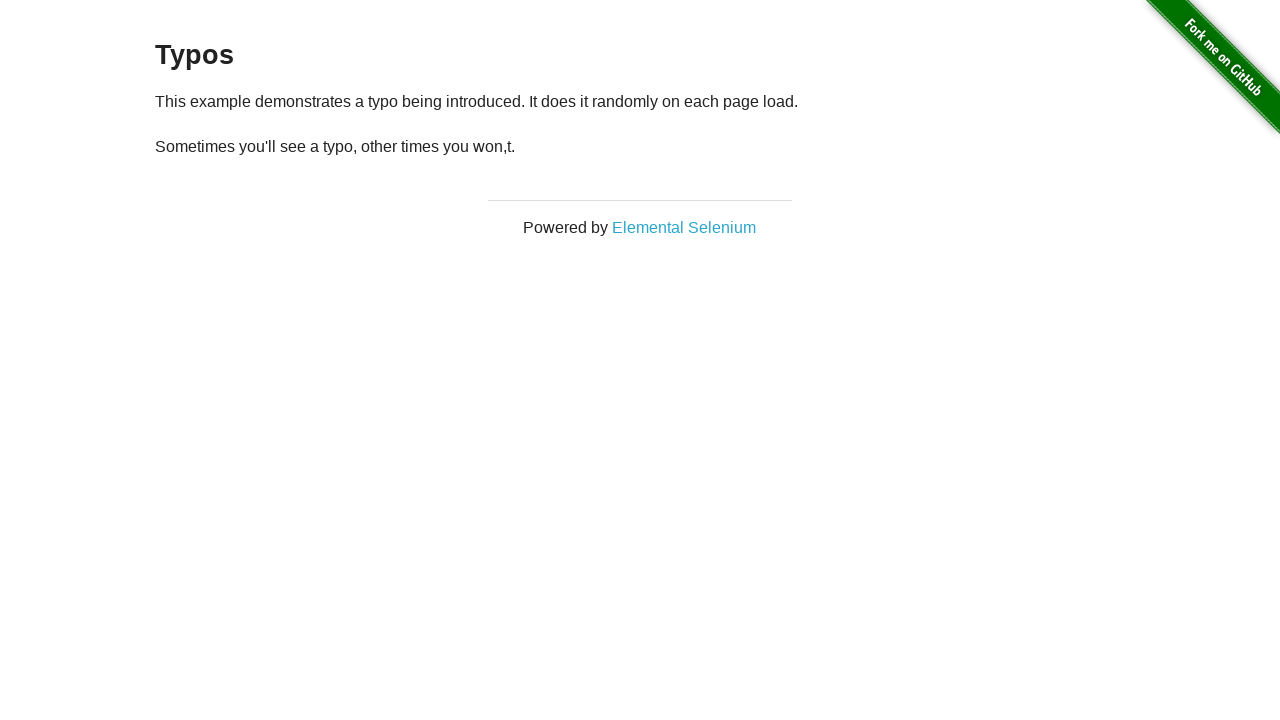

Verified 2 tabs are open
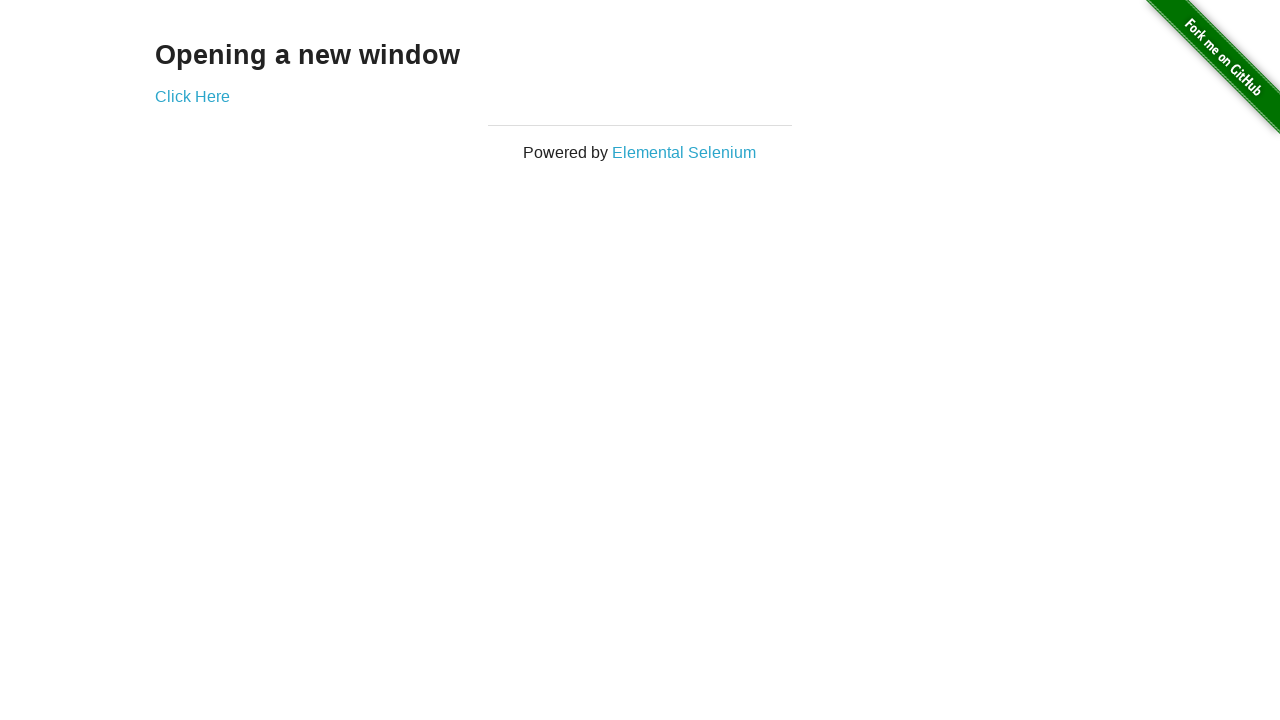

Verified new tab URL contains /typos
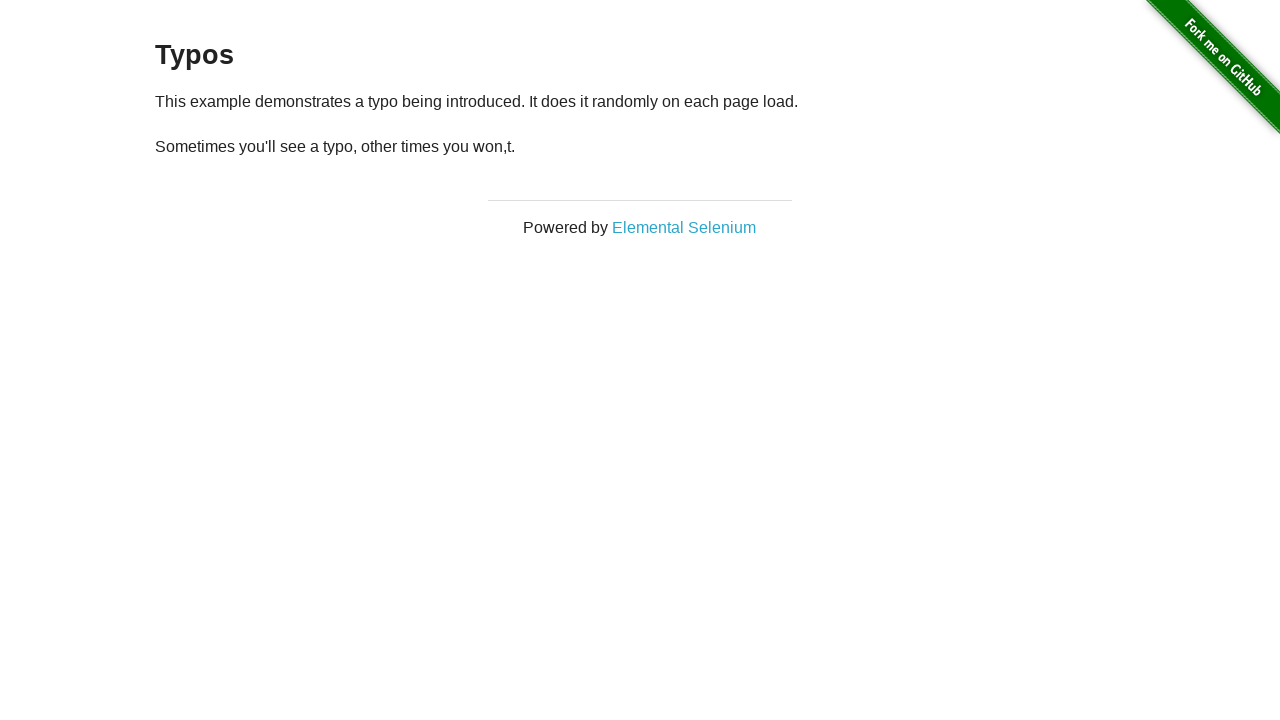

Verified new tab title is 'The Internet'
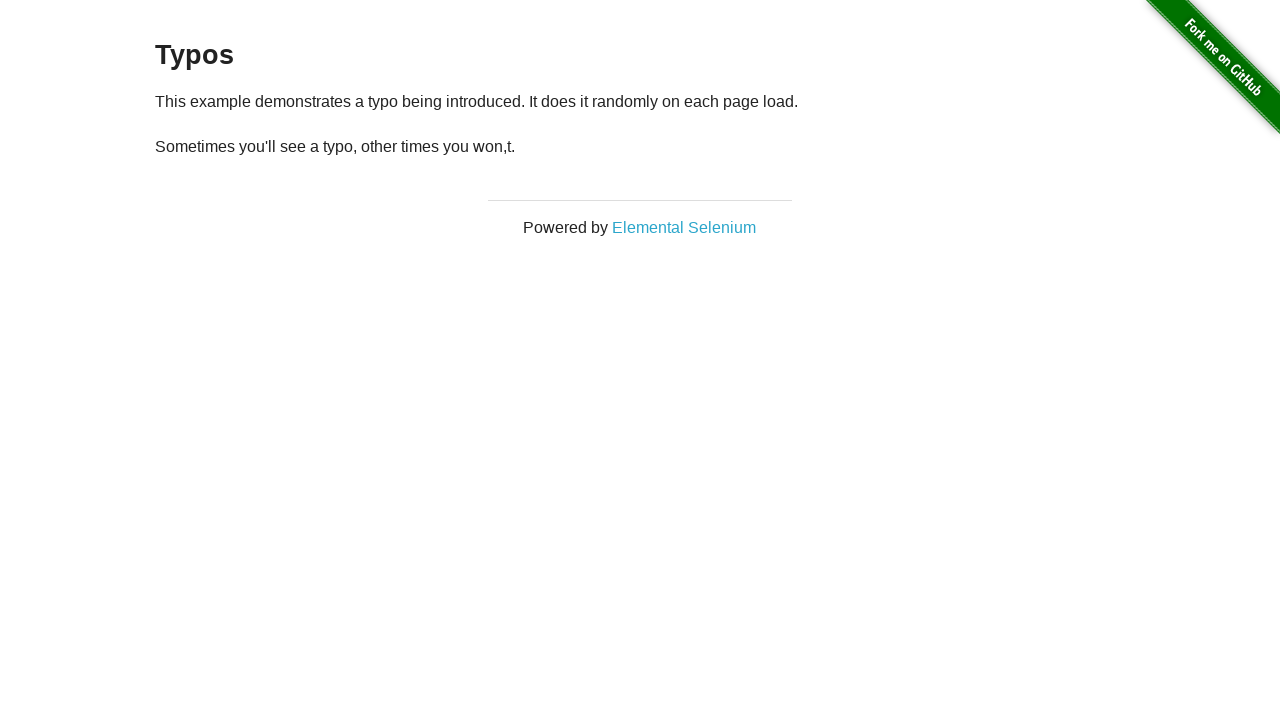

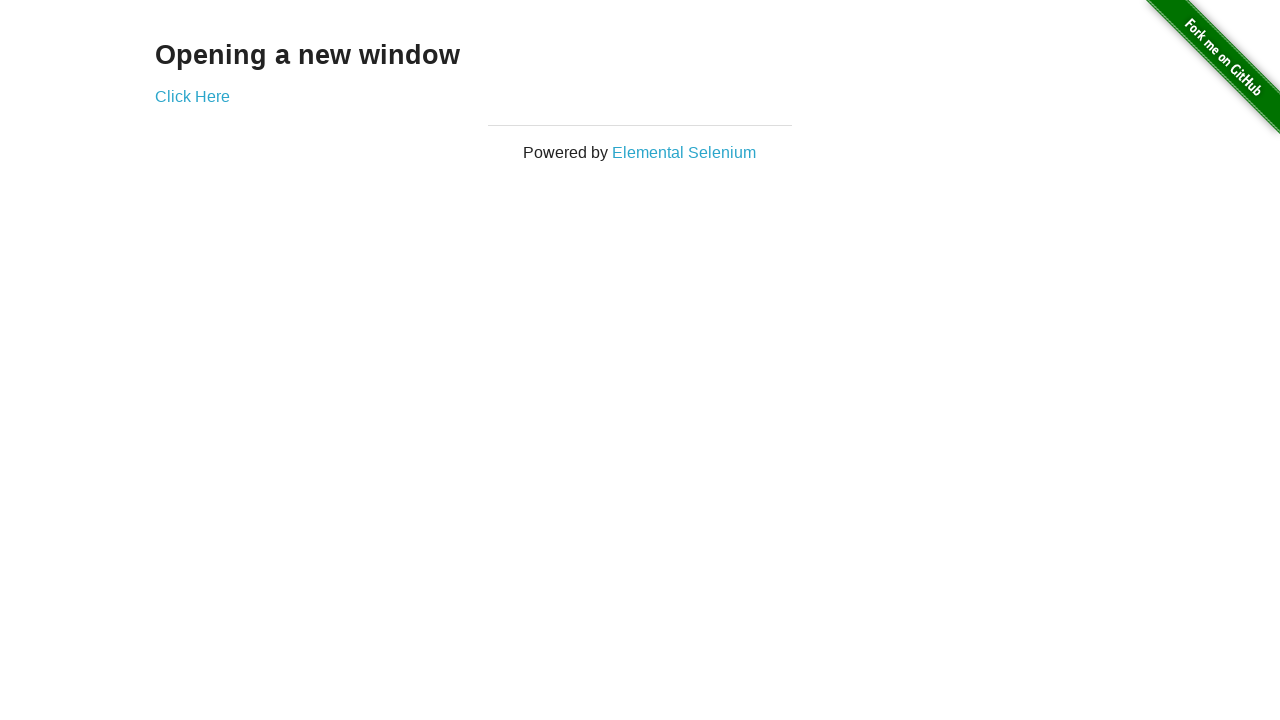